Tests React Semantic UI dropdown by selecting "Justen Kitsune" from the dropdown list

Starting URL: https://react.semantic-ui.com/maximize/dropdown-example-selection/

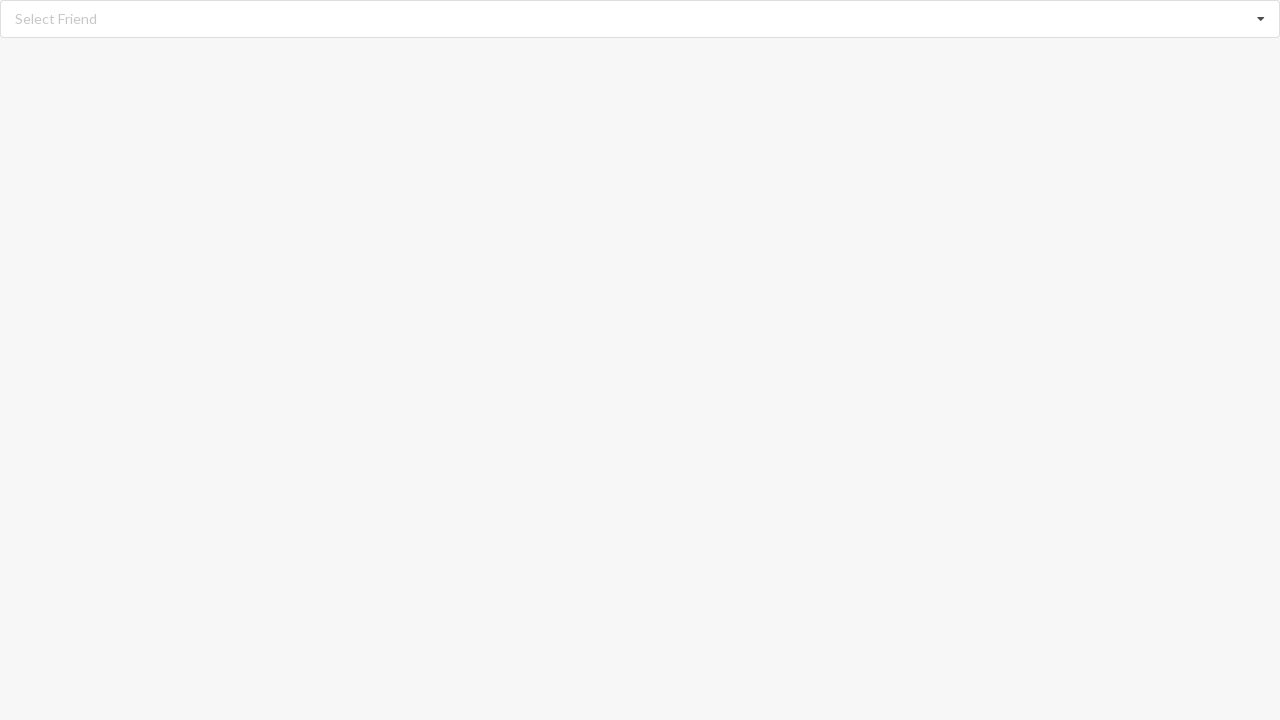

Clicked dropdown to open options at (640, 19) on xpath=//div[@role='listbox']
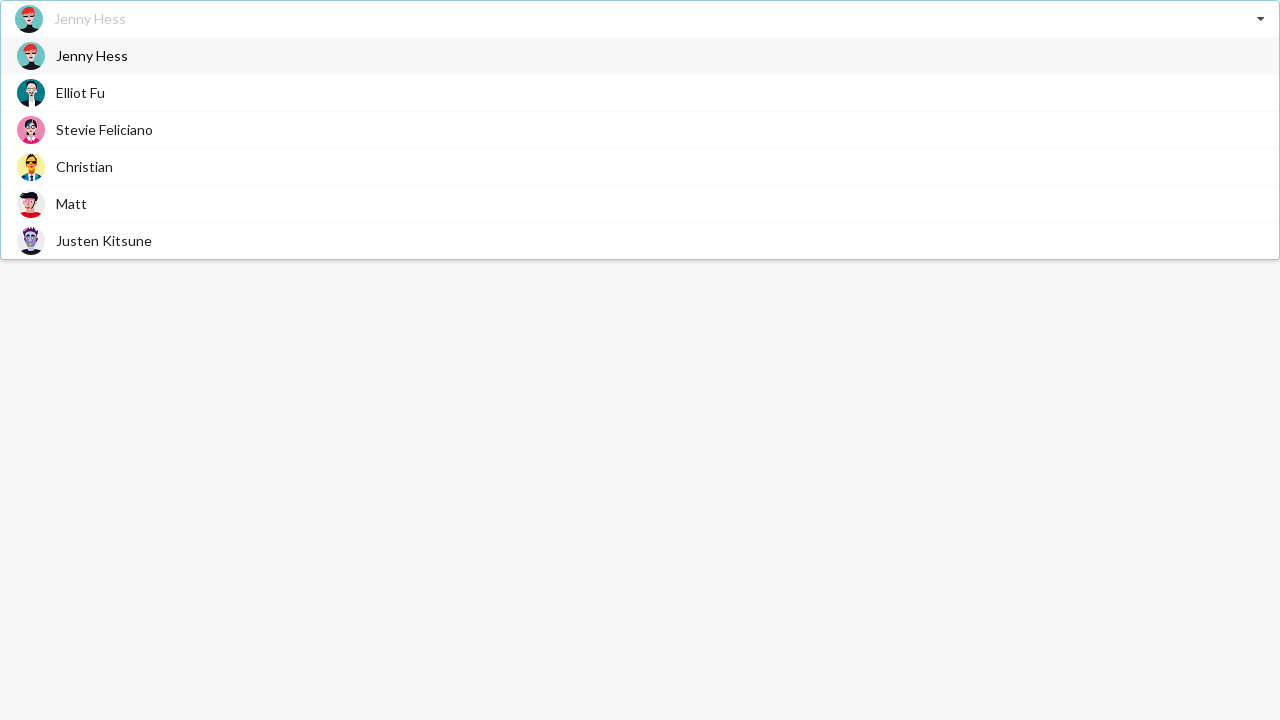

Dropdown options loaded
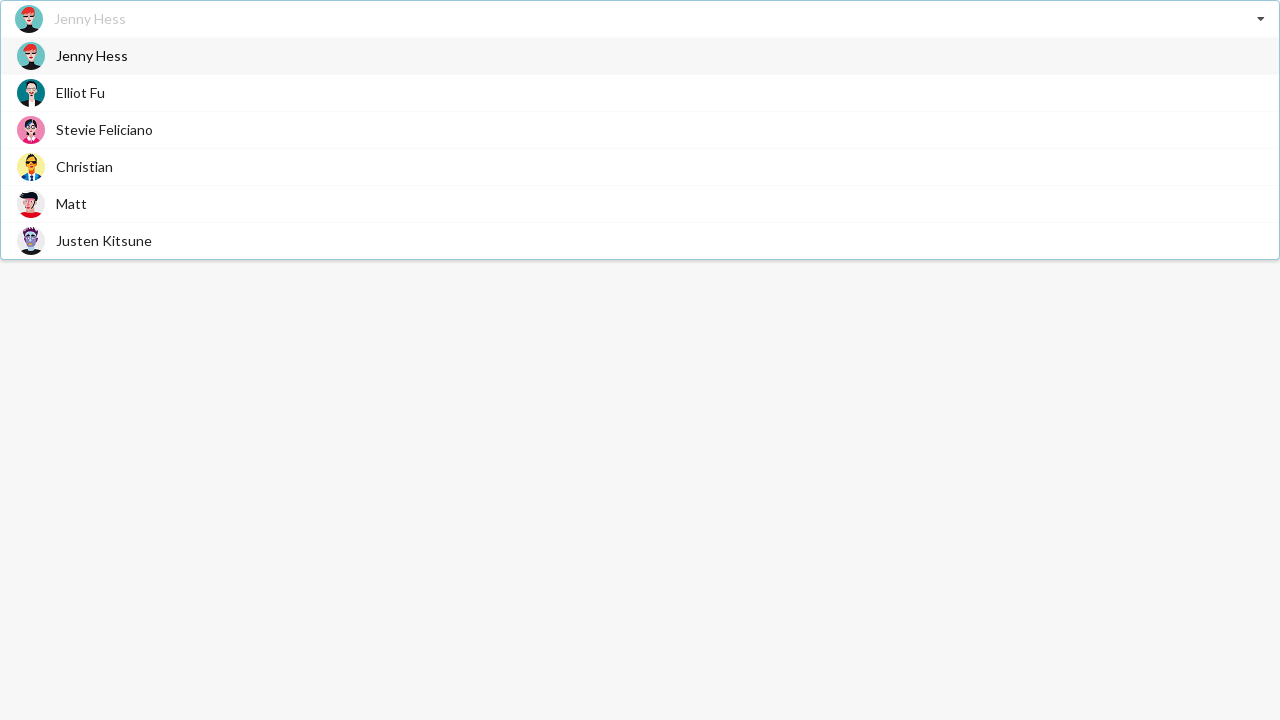

Selected 'Justen Kitsune' from dropdown list at (104, 240) on xpath=//div[@role='option']//span[text()='Justen Kitsune']
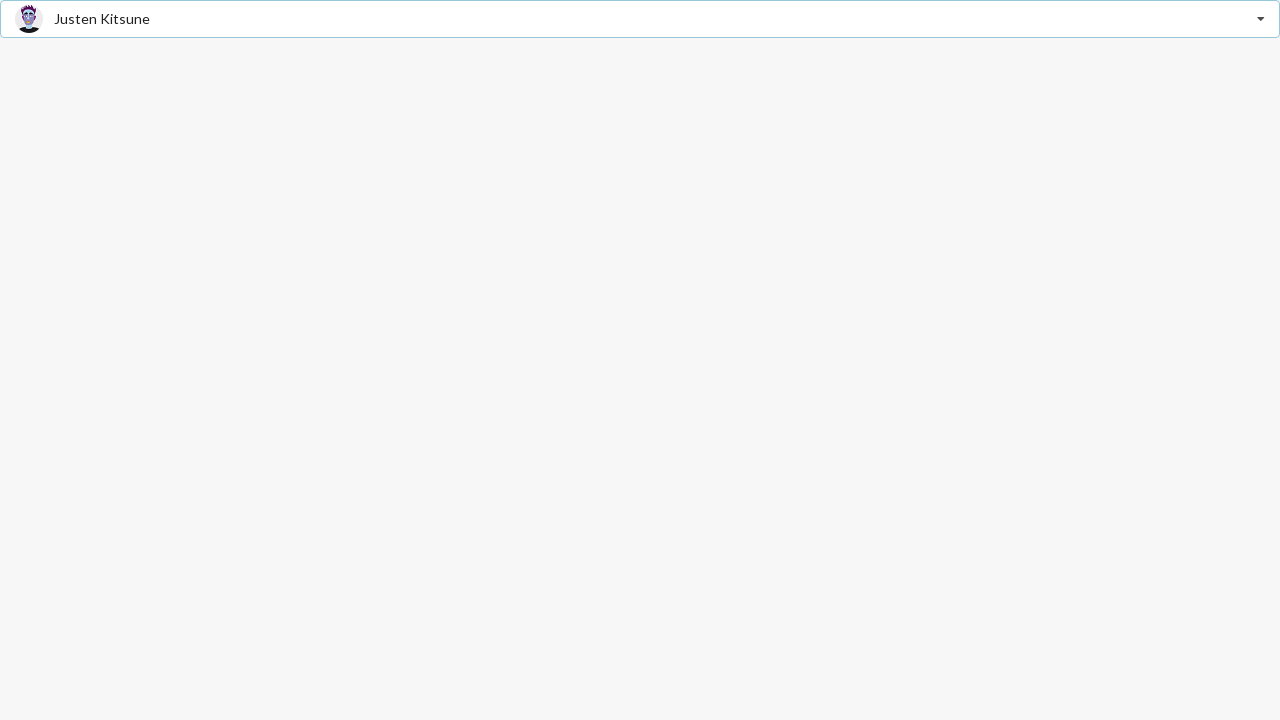

Selection alert for 'Justen Kitsune' is displayed
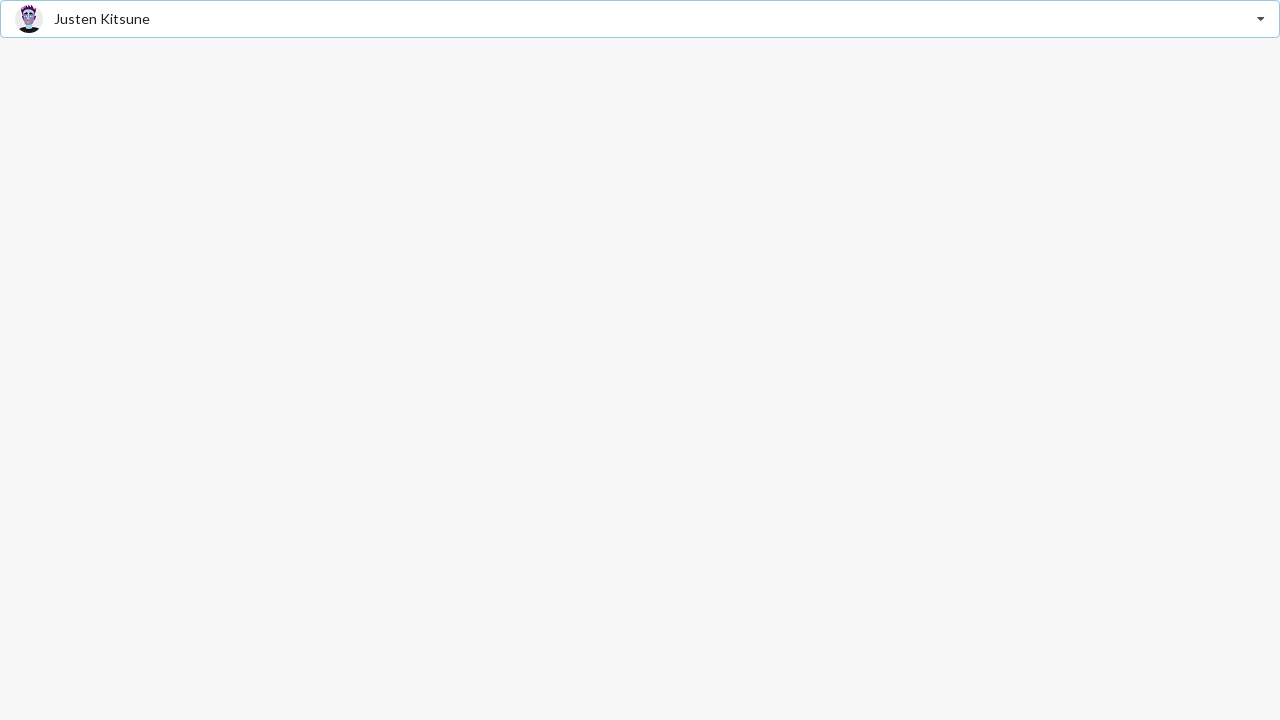

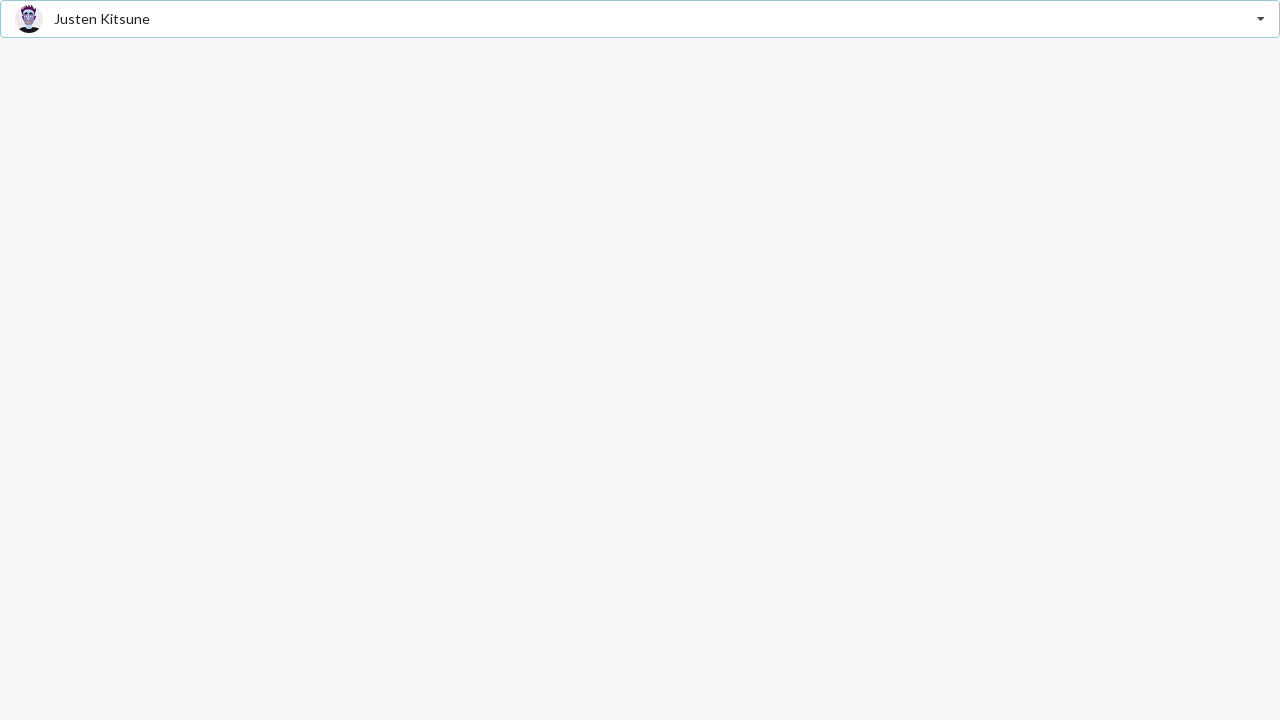